Tests checkbox functionality by clicking on checkboxes if they are not already selected, then verifying checkbox1 is checked

Starting URL: https://testcenter.techproeducation.com/index.php?page=checkboxes

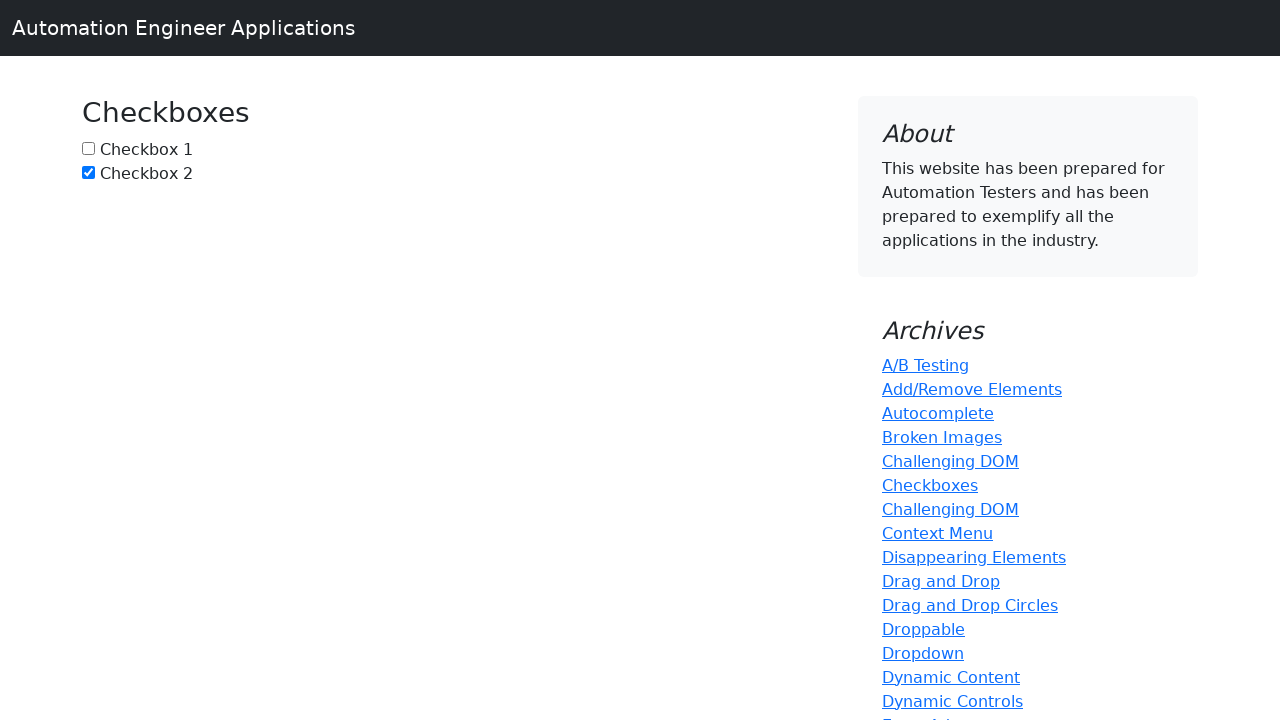

Navigated to checkbox test page
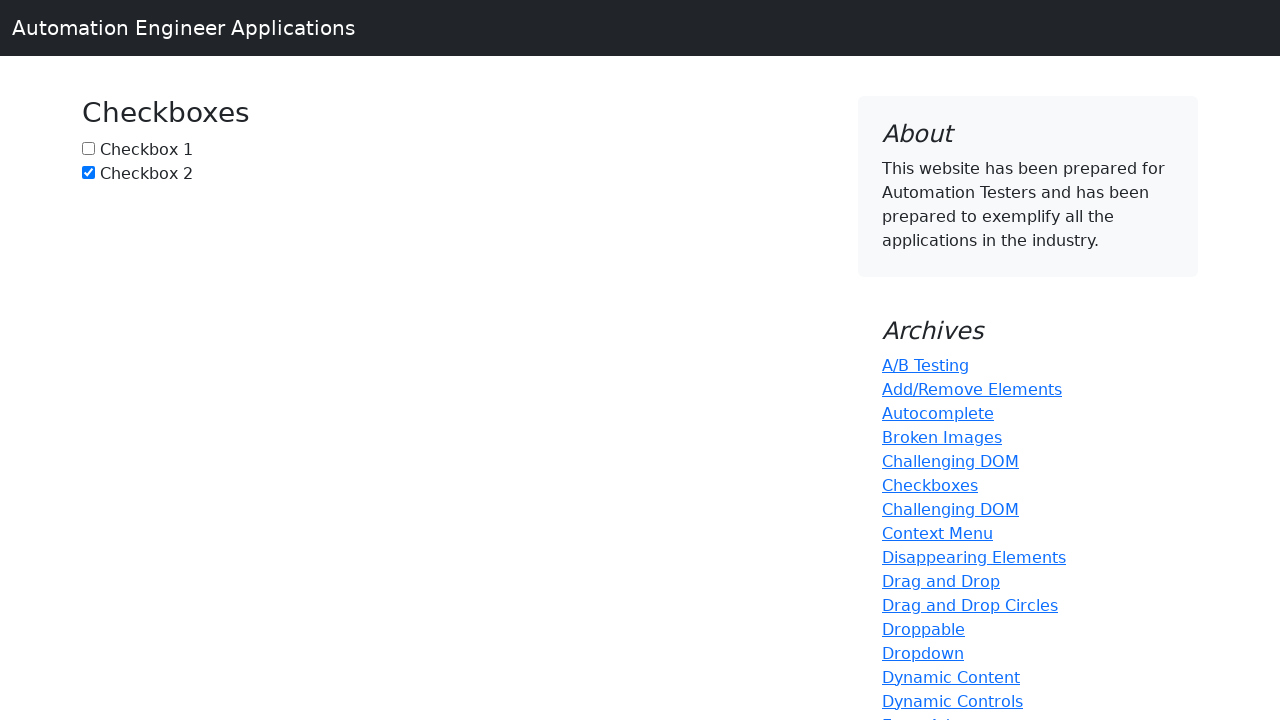

Located checkbox1 element
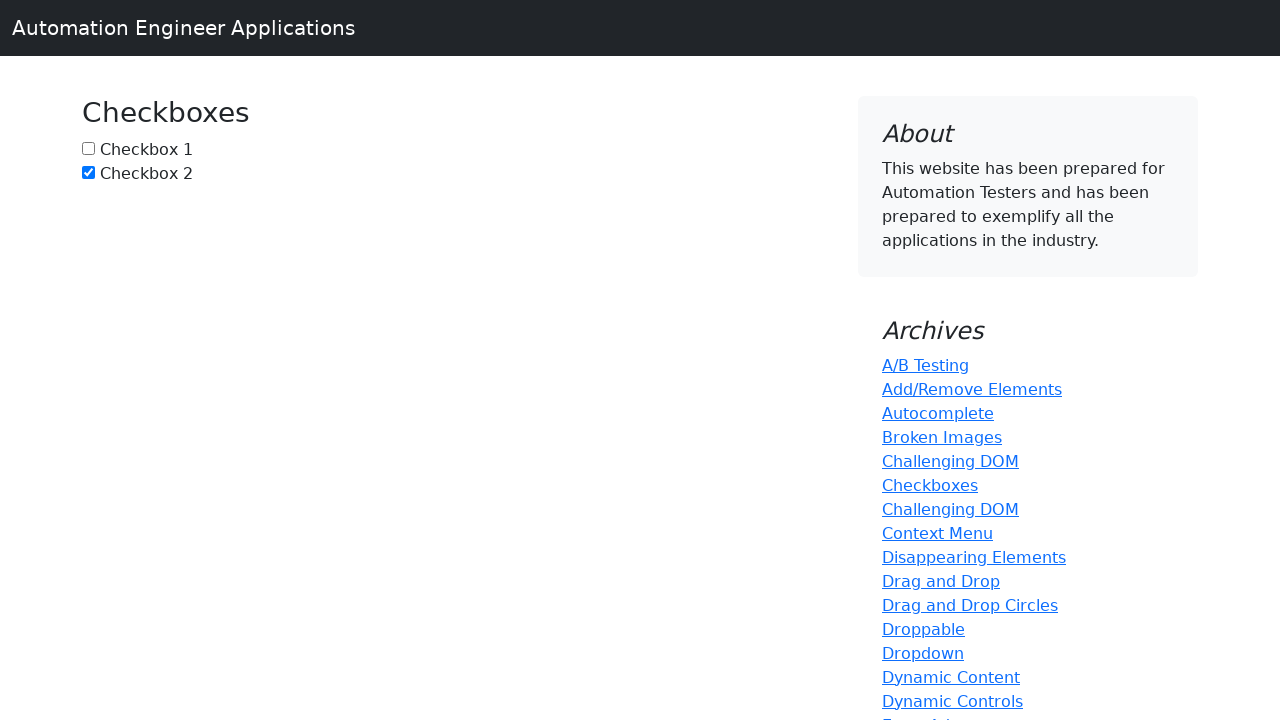

Located checkbox2 element
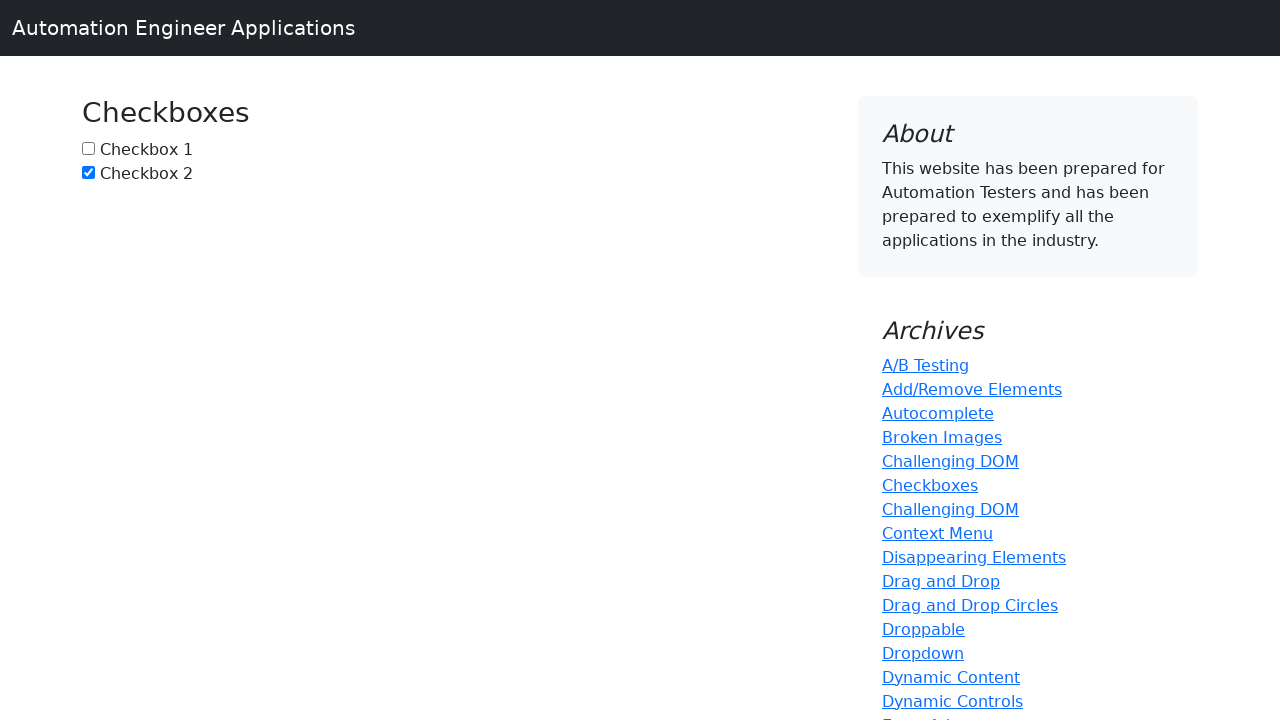

Checkbox1 is not checked, proceeding to click
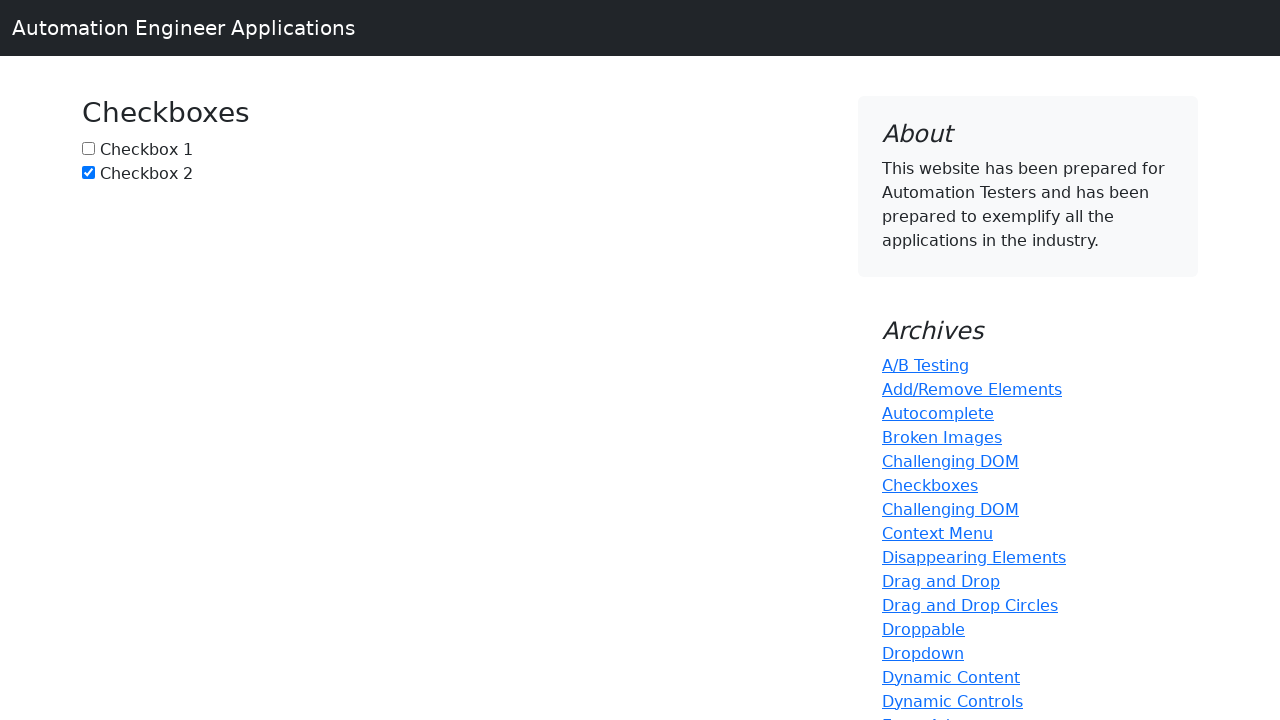

Clicked checkbox1 at (88, 148) on #box1
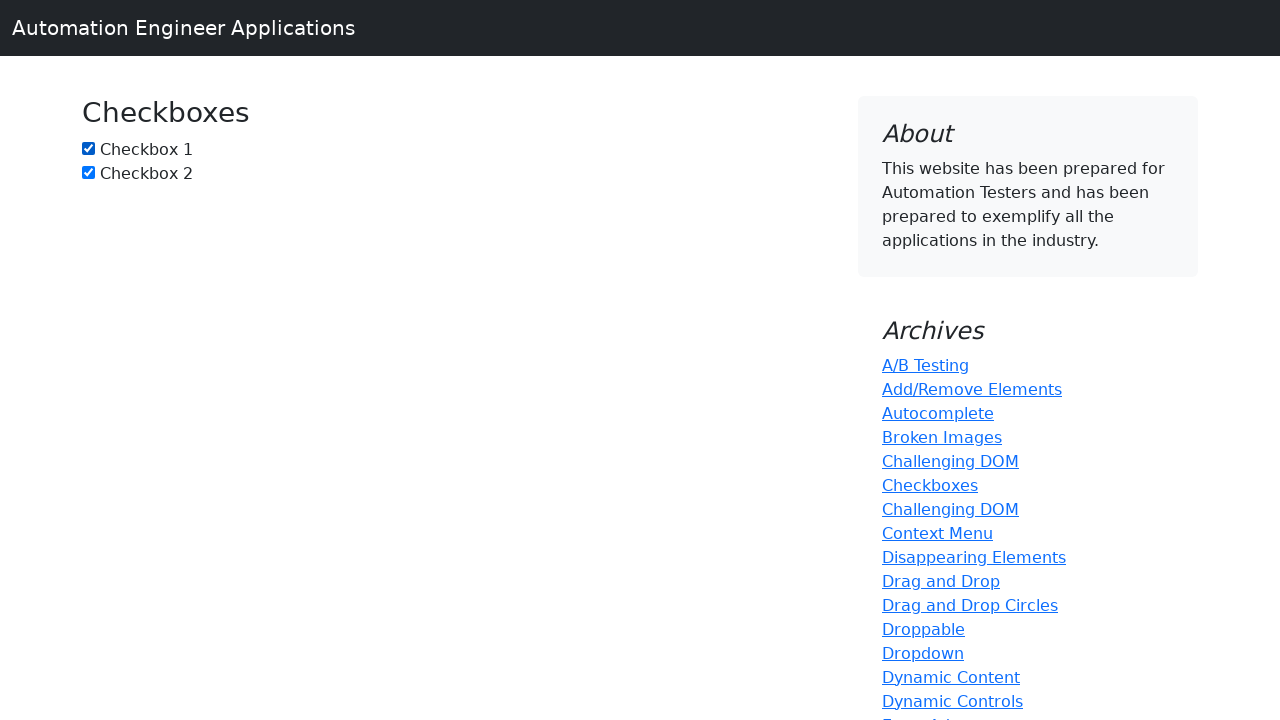

Checkbox2 is already checked, skipping click
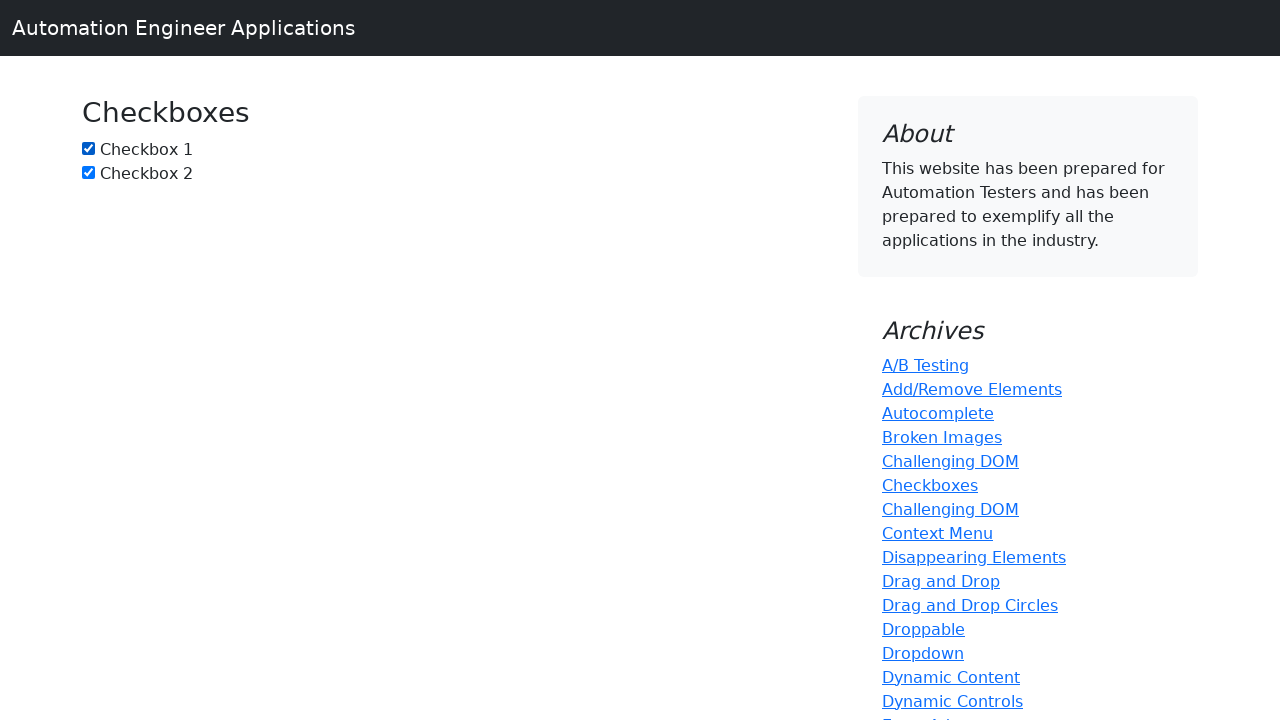

Verified checkbox1 is checked
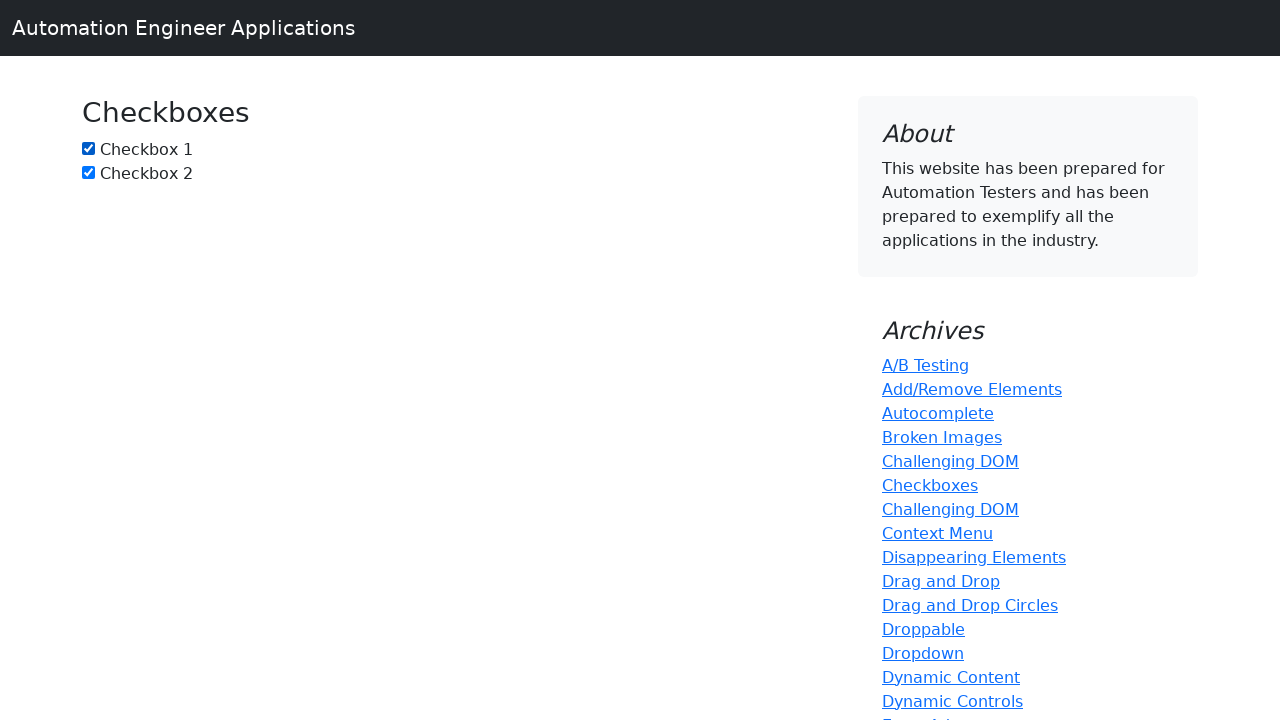

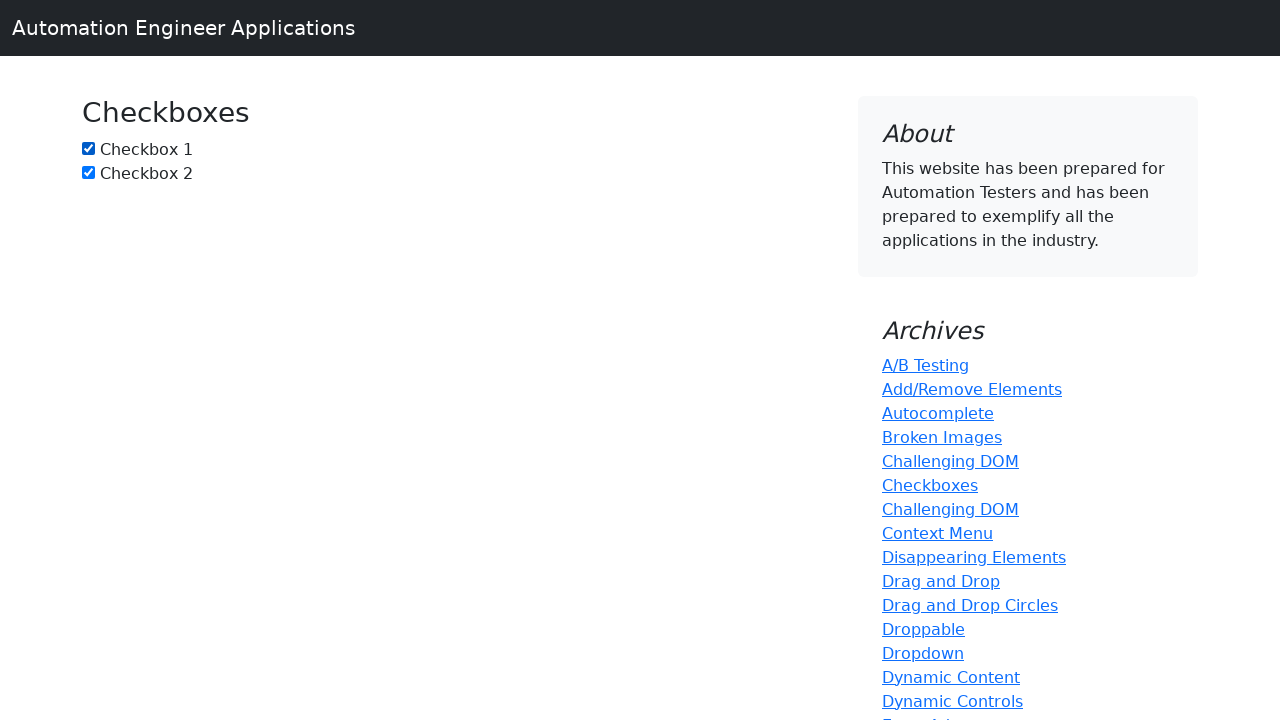